Tests scrolling to form elements and filling them with name and date information

Starting URL: https://formy-project.herokuapp.com/scroll

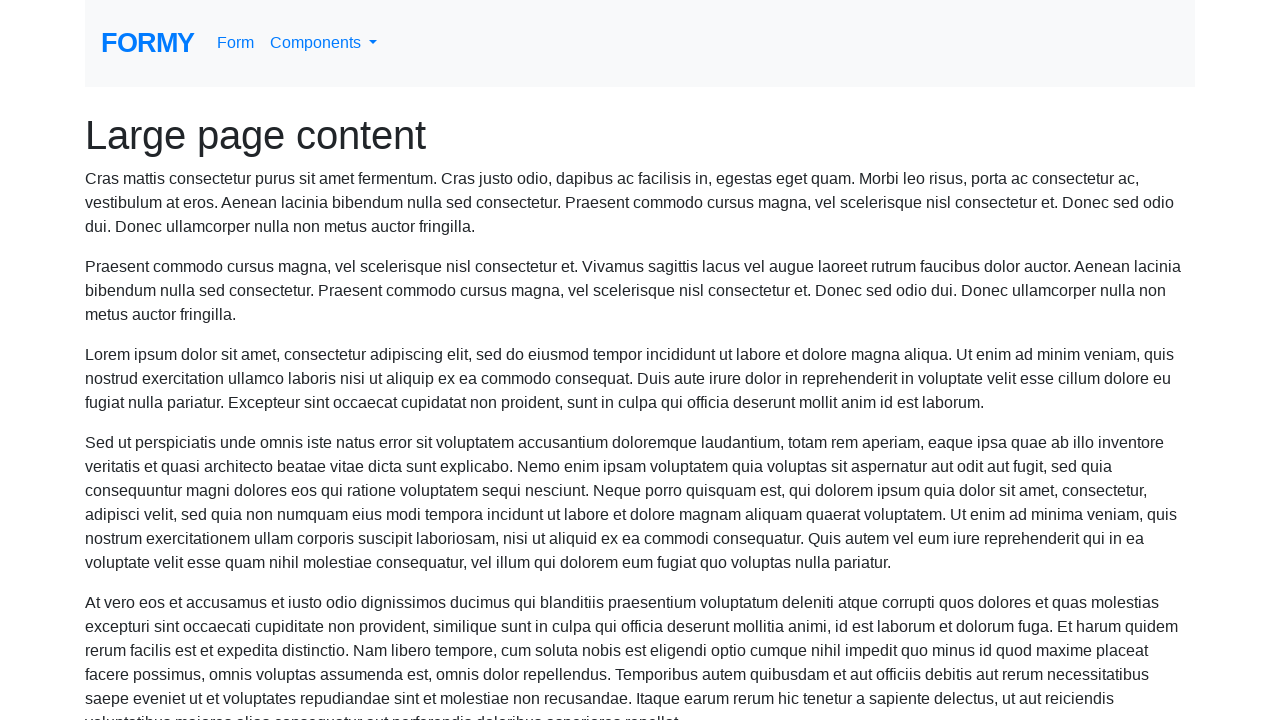

Located name field element
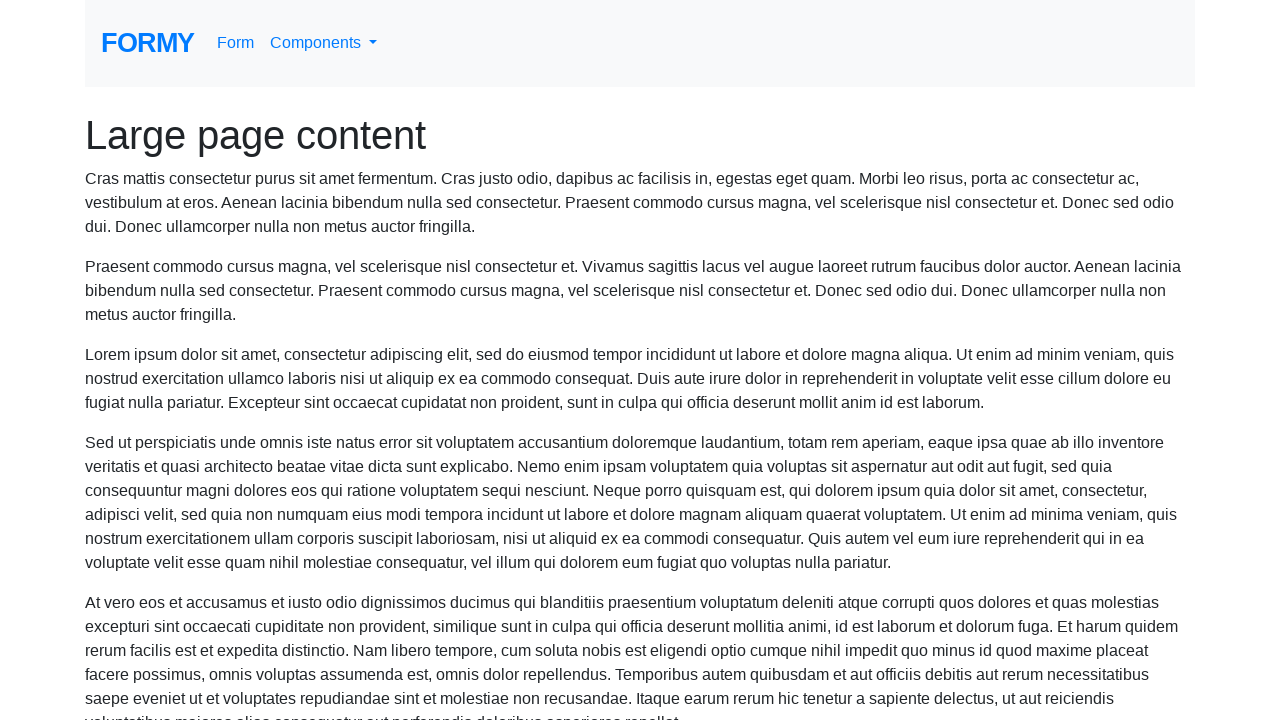

Scrolled to name field
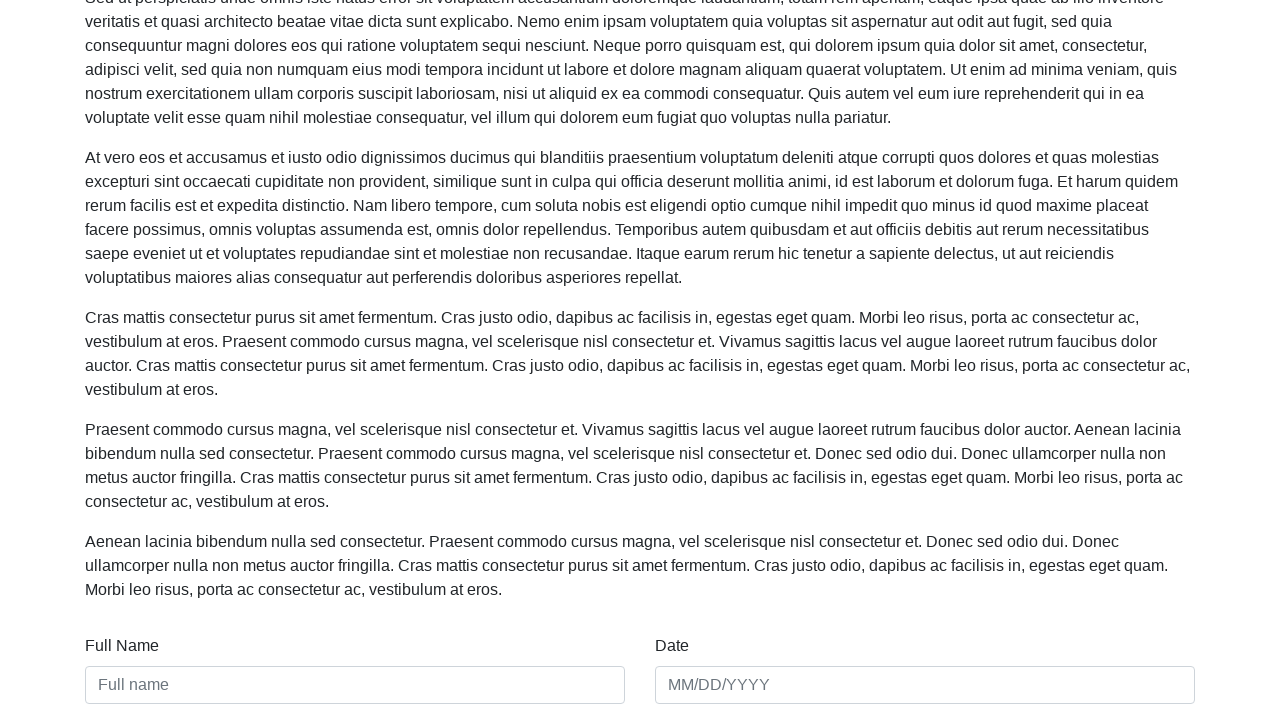

Filled name field with 'Renata Vieira' on #name
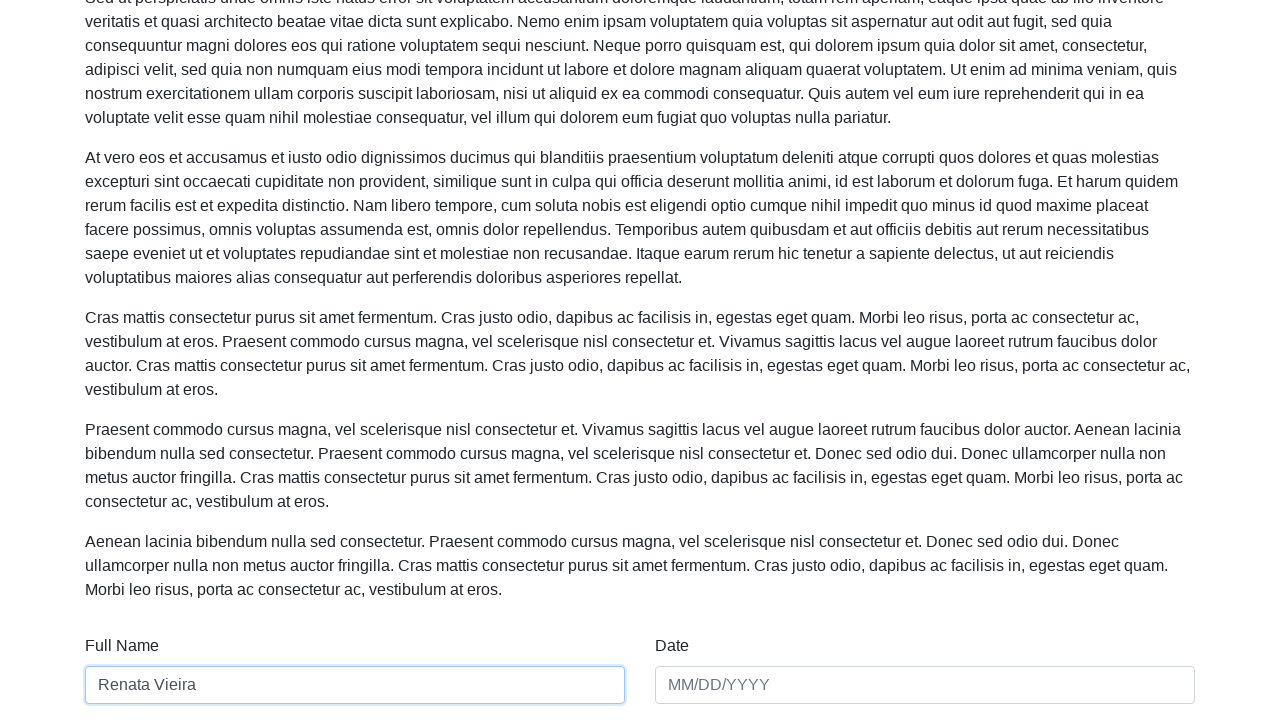

Filled date field with '02/02/2019' on #date
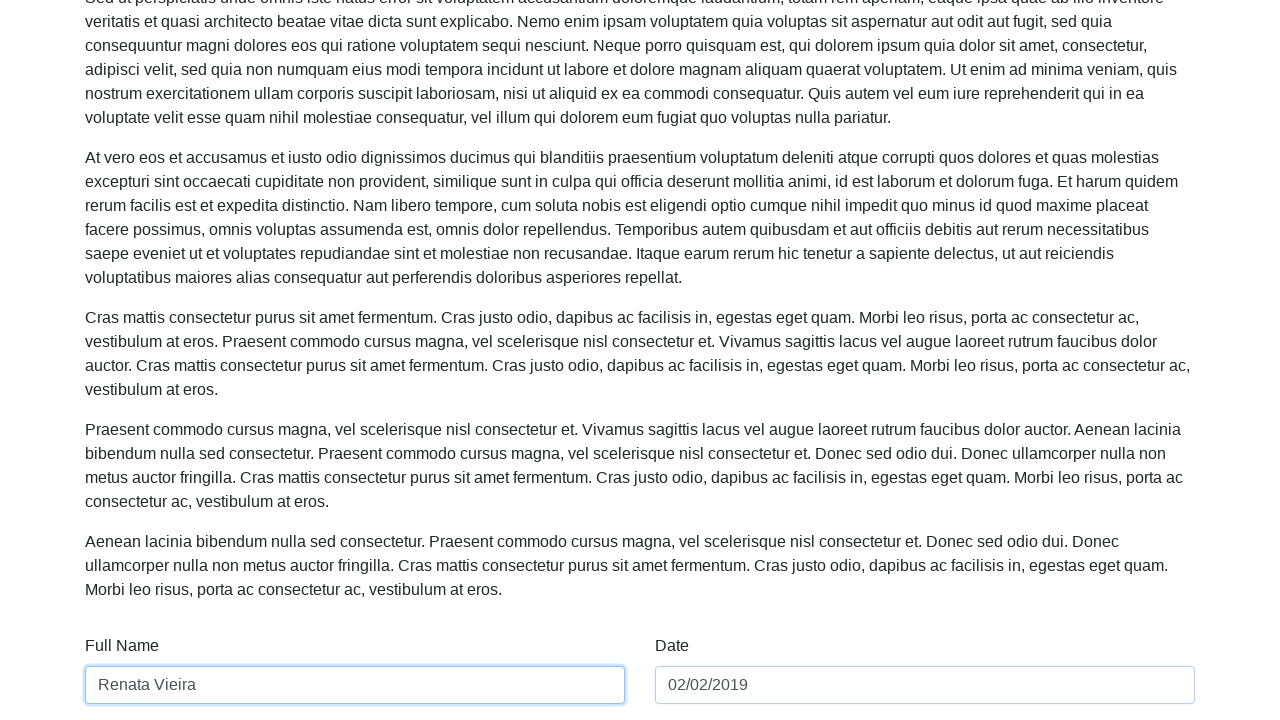

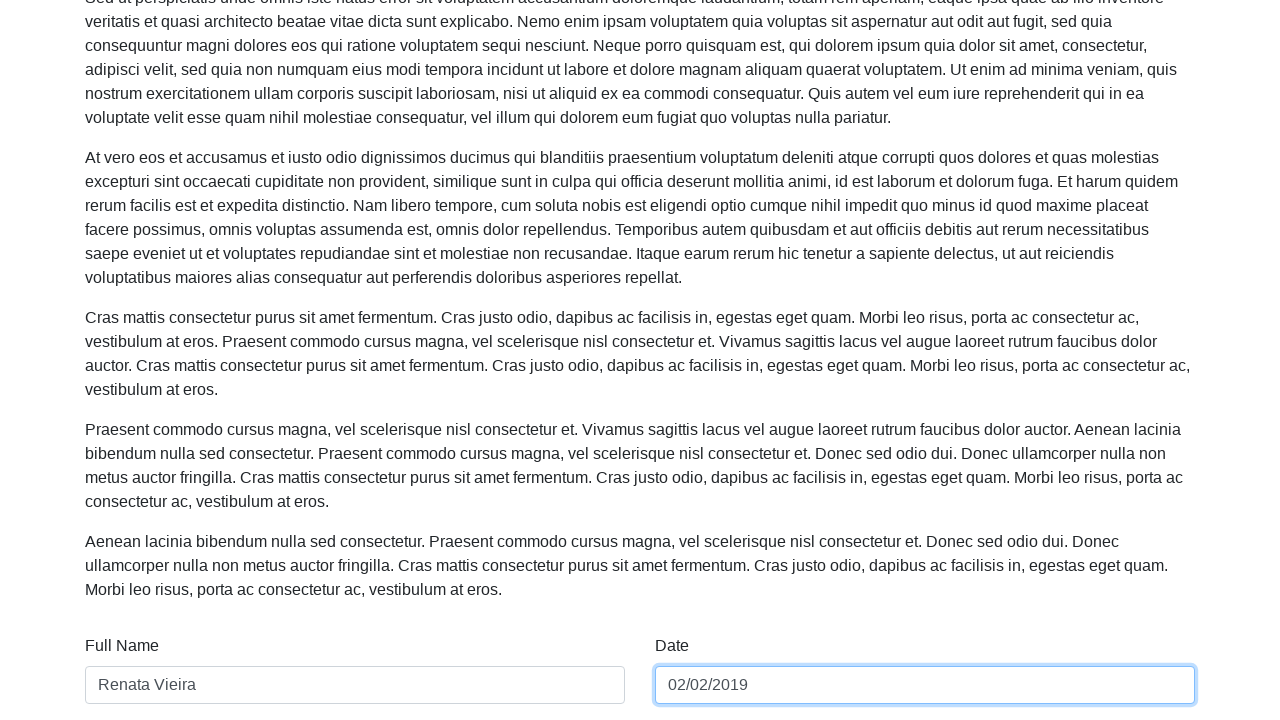